Tests scroll functionality and back-to-top button by scrolling to a specific element, hovering over the back-to-top button, and clicking it to return to the top of the page

Starting URL: https://www.tutorialspoint.com/selenium/practice/scroll-top.php

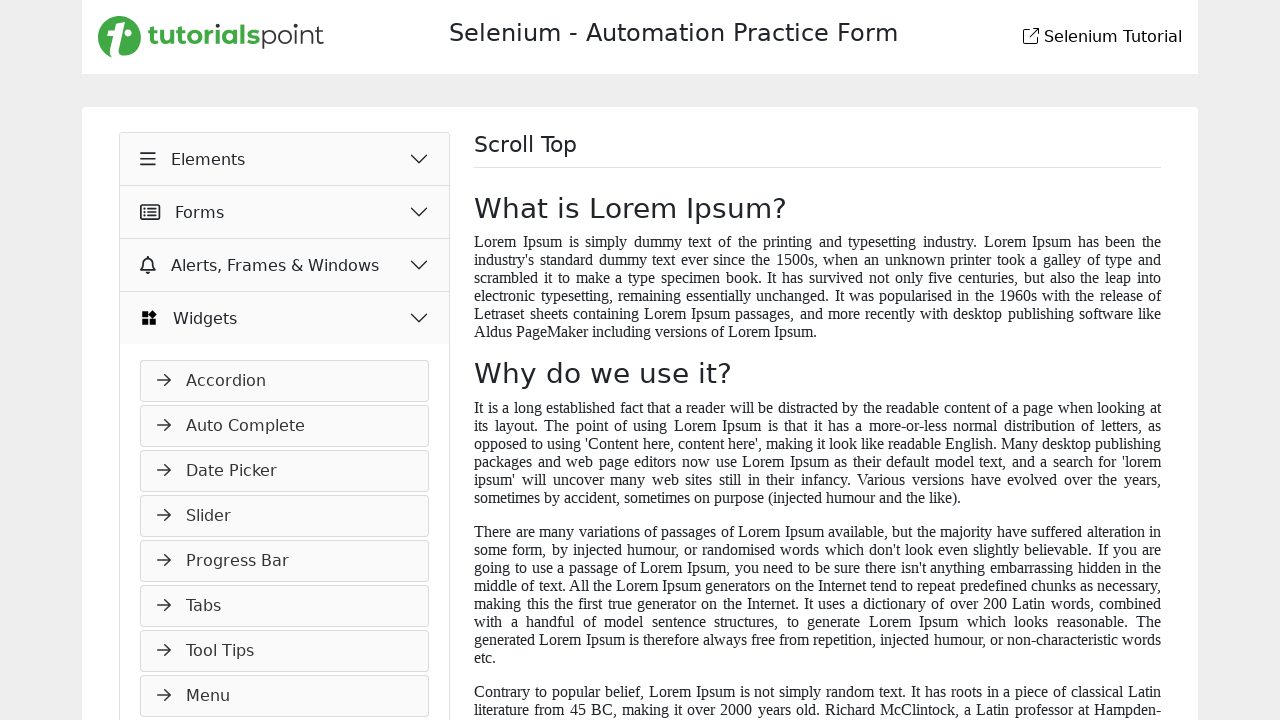

Scrolled to 'Where can I get some?' heading
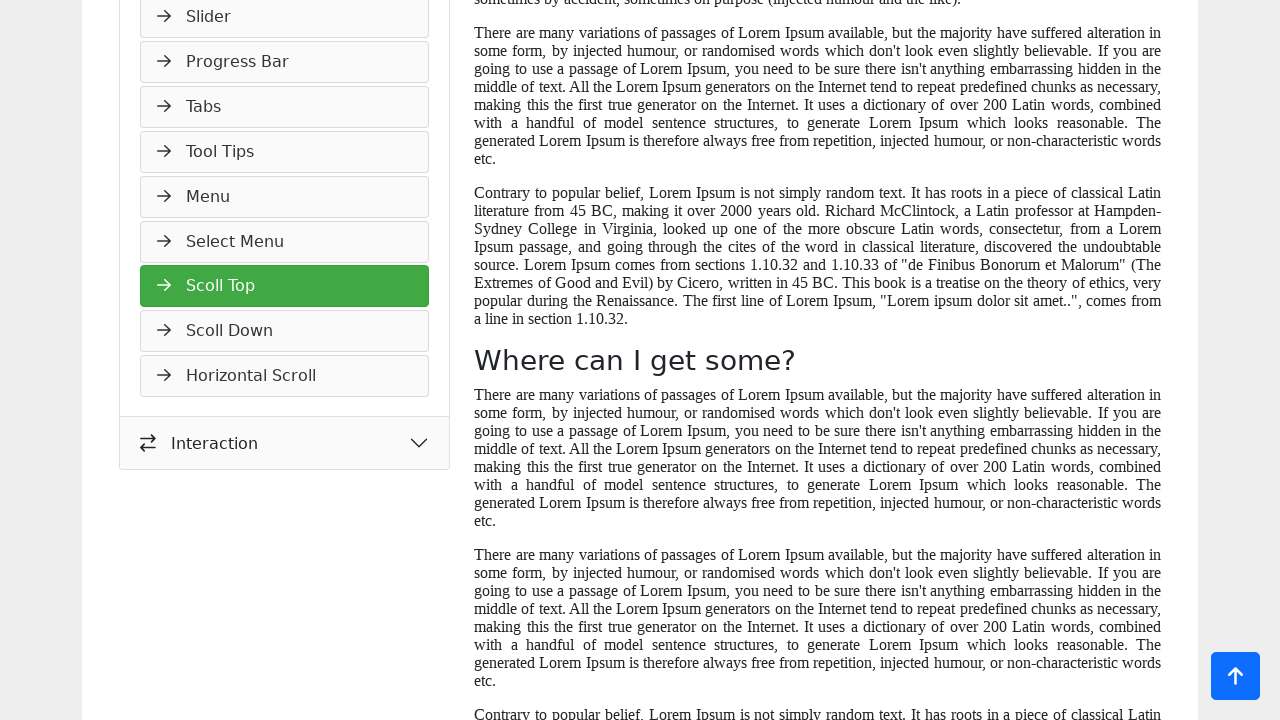

Waited for scroll animation to complete
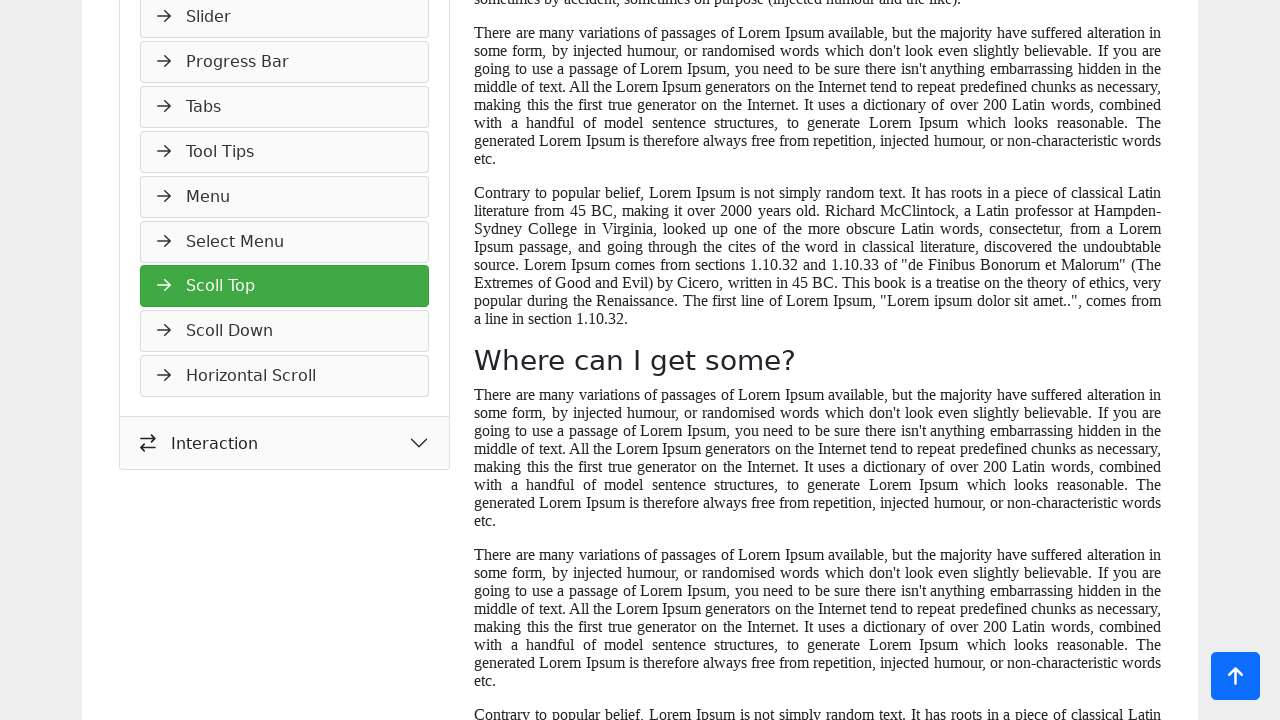

Hovered over the back-to-top button at (1236, 676) on xpath=//button[@id='btn-back-to-top']
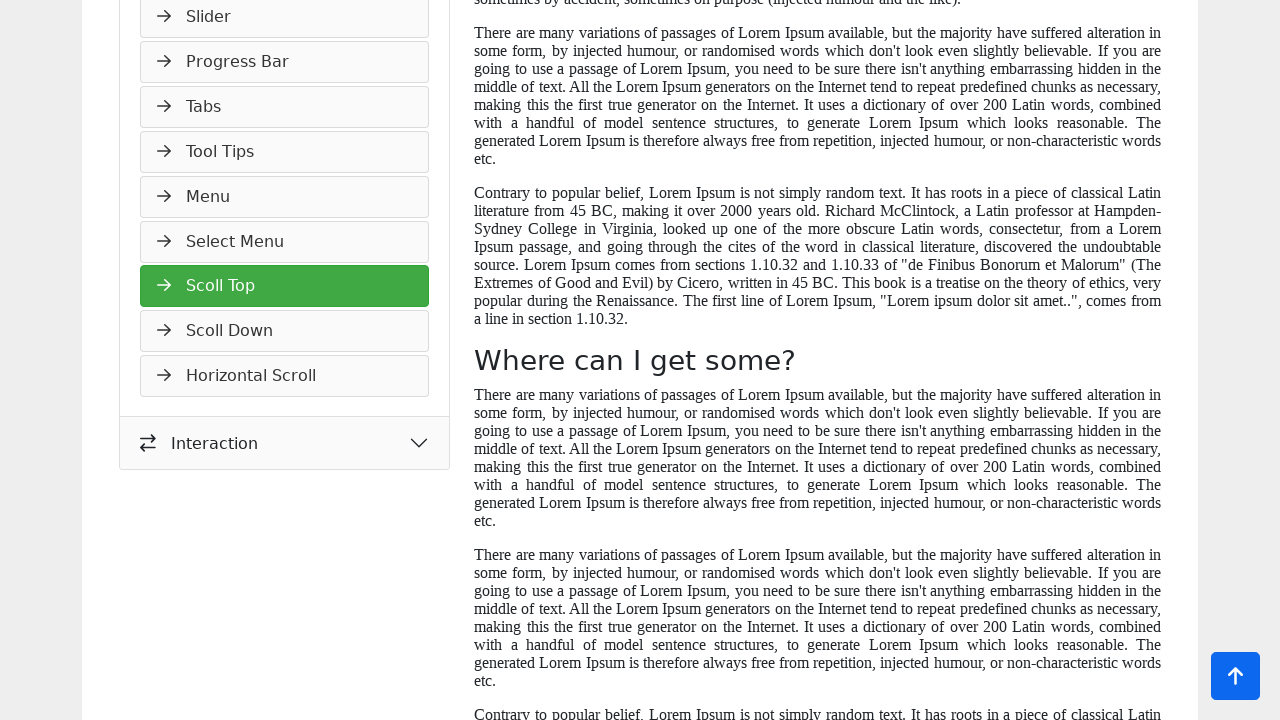

Clicked the back-to-top button to scroll to top at (1236, 676) on xpath=//button[@id='btn-back-to-top']
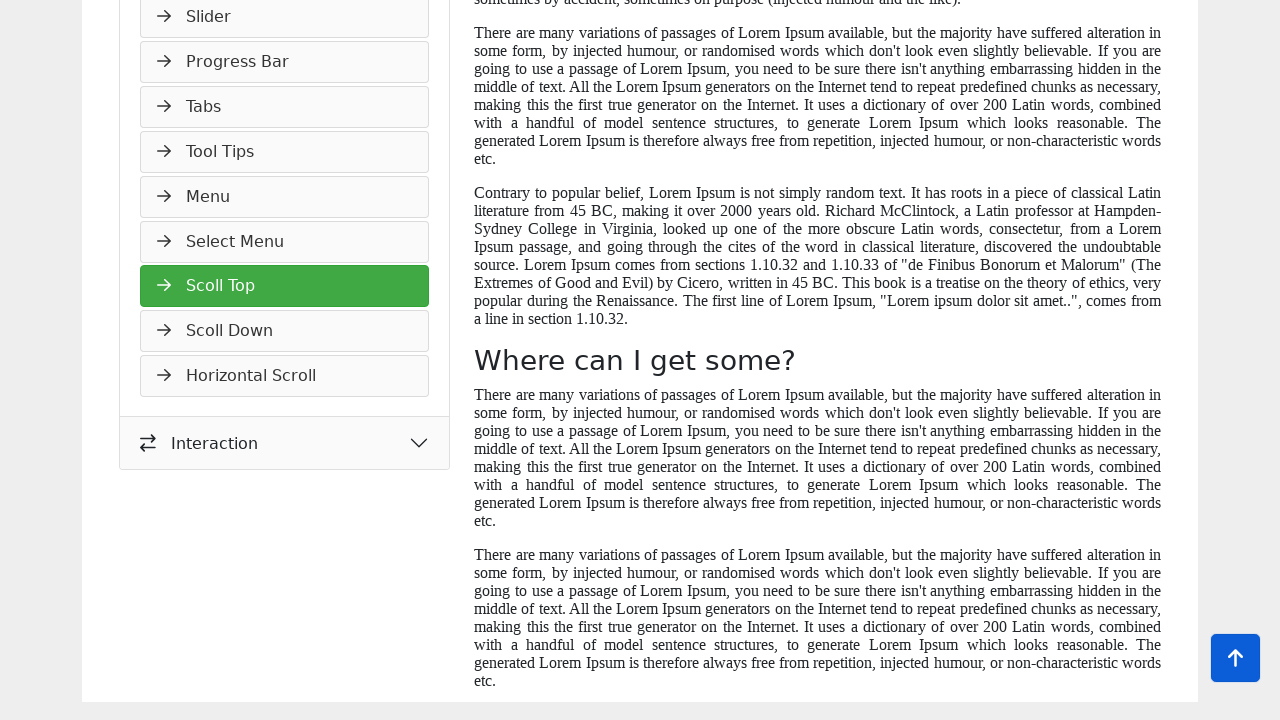

Waited for scroll-to-top animation to complete
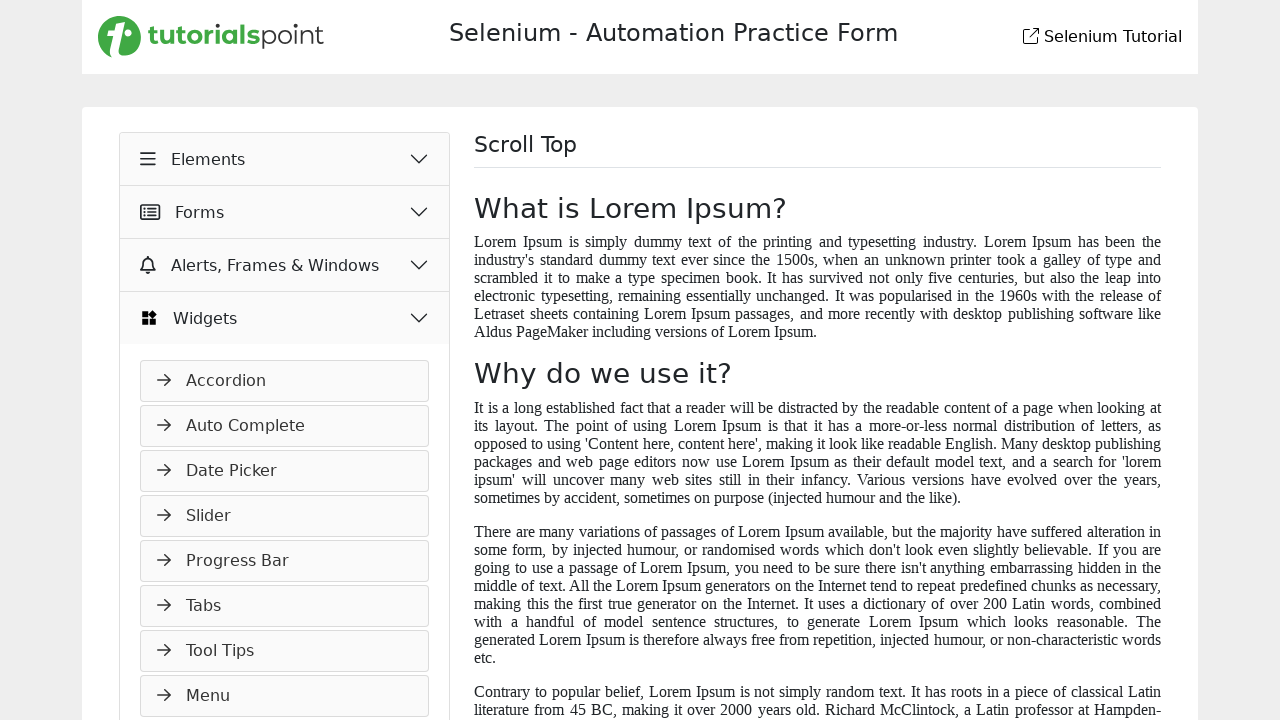

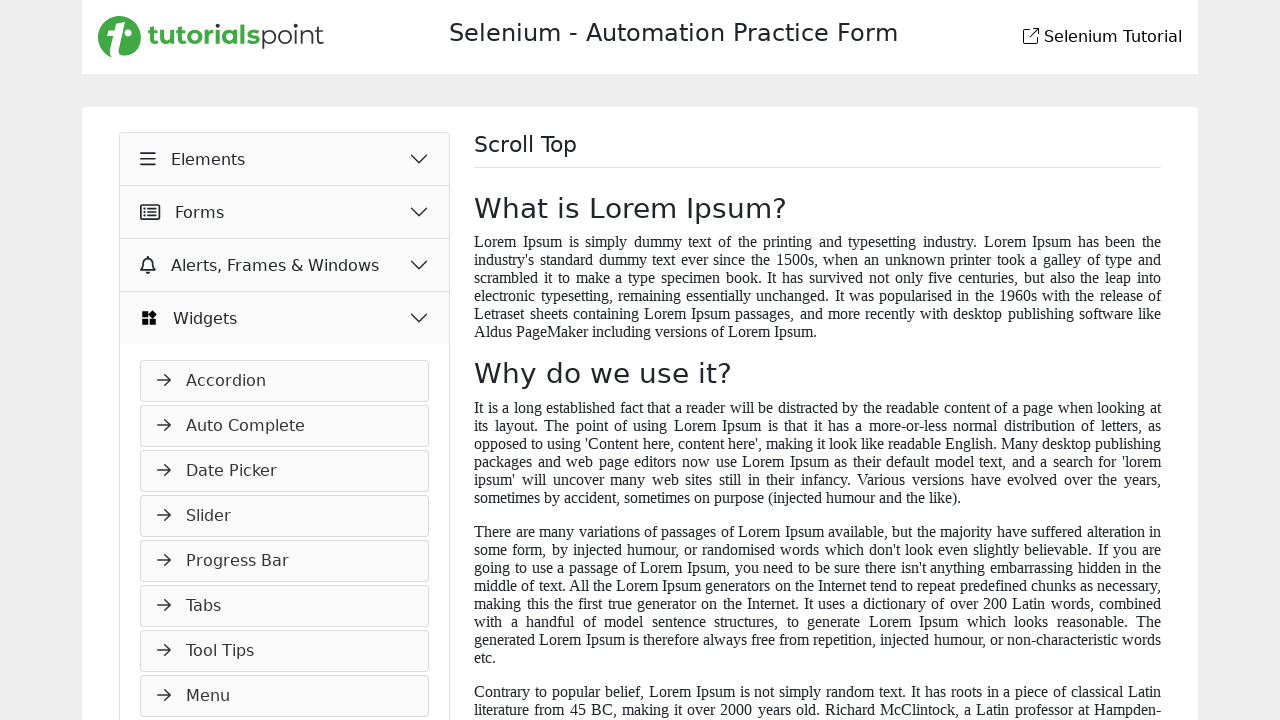